Tests alert dialog handling by clicking the alert button and accepting the dialog

Starting URL: https://testautomationpractice.blogspot.com

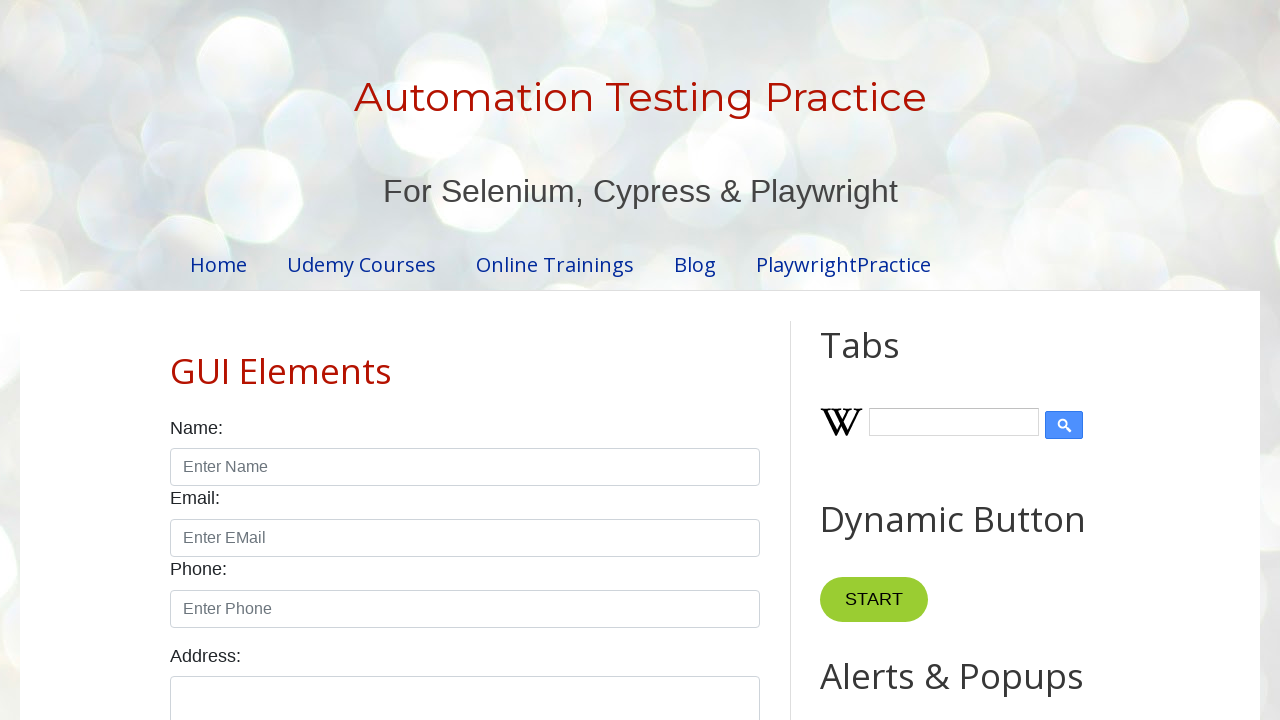

Set up dialog handler to accept alert dialogs
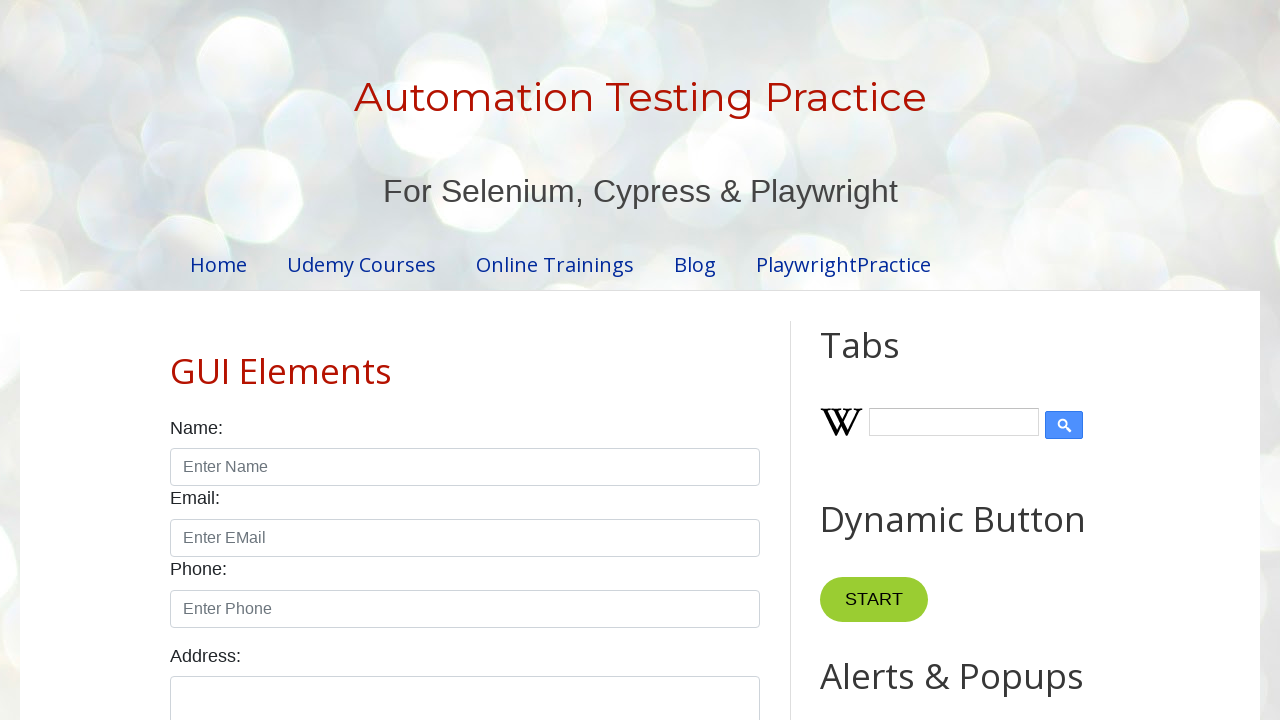

Clicked the alert button at (888, 361) on #alertBtn
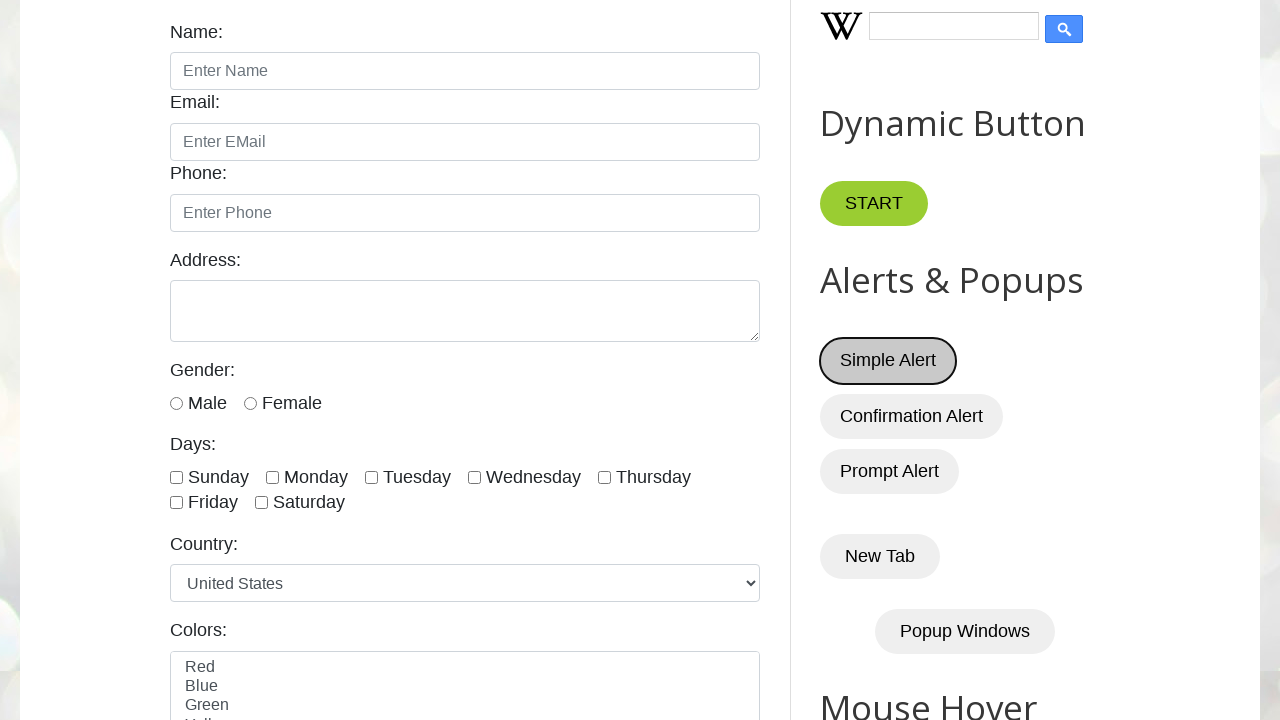

Waited for dialog to be handled
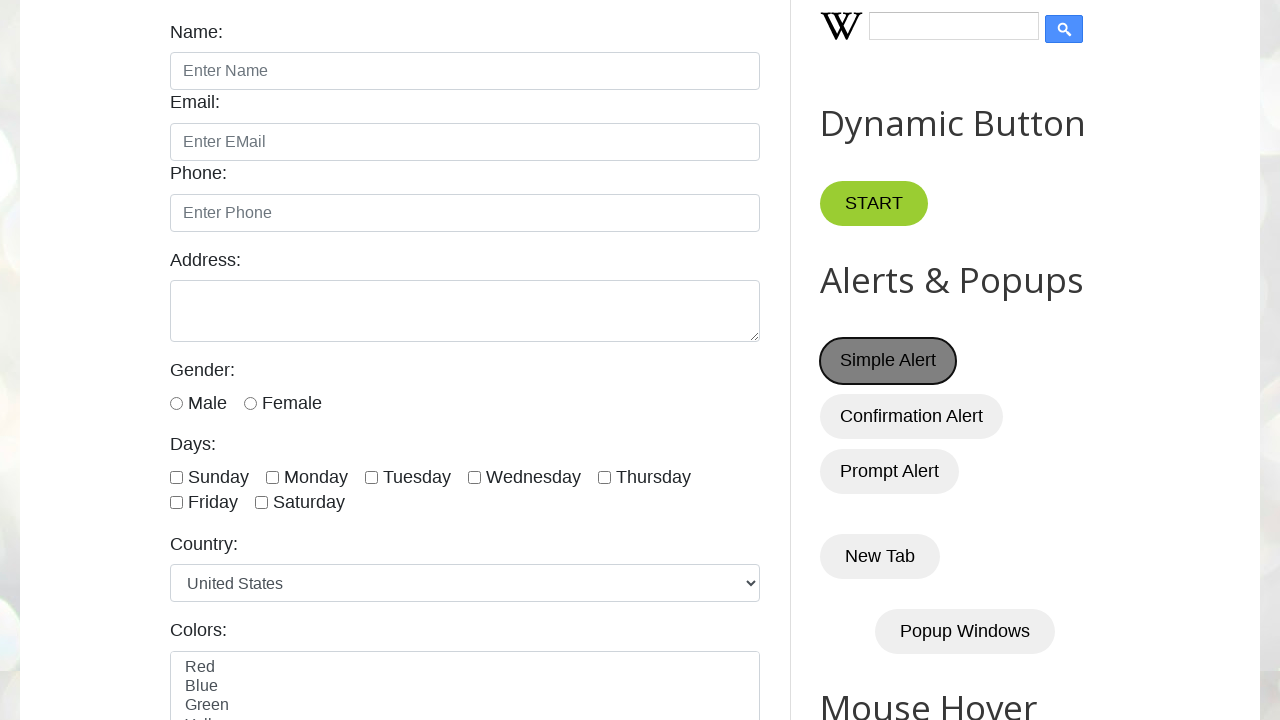

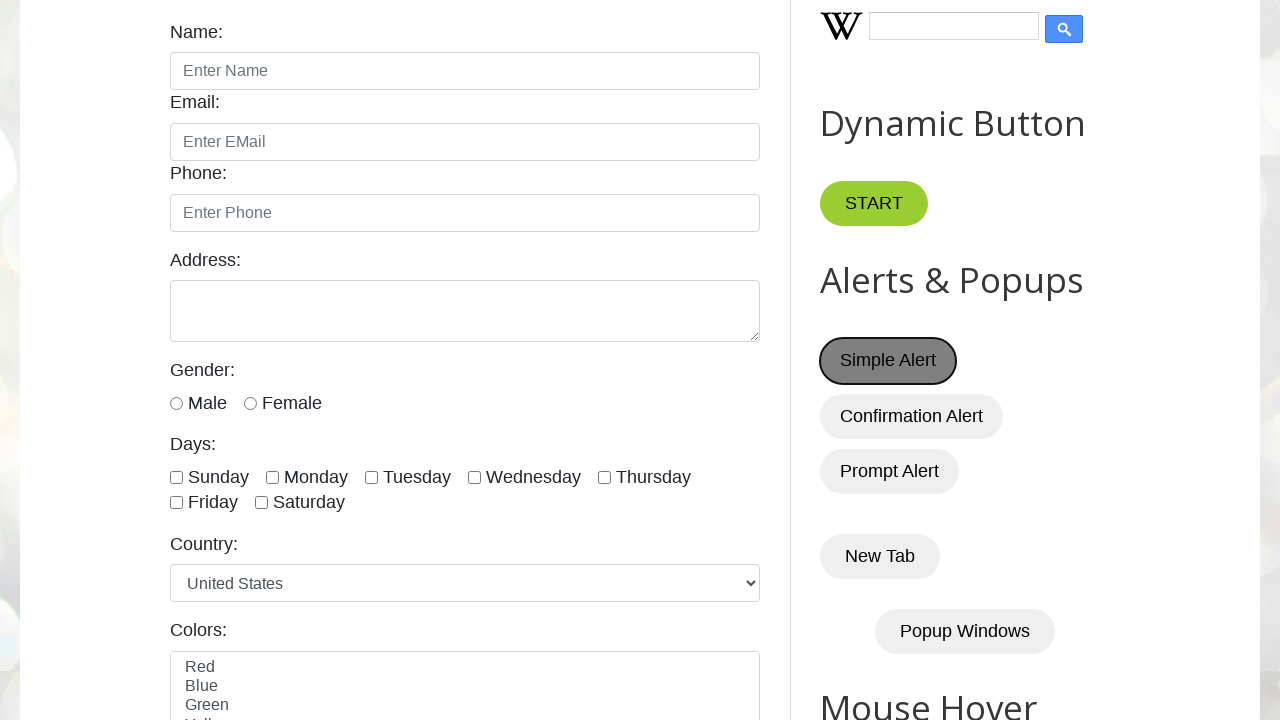